Tests drag and drop functionality by dragging one element and dropping it onto another

Starting URL: https://www.qa-practice.com/elements/dragndrop/boxes

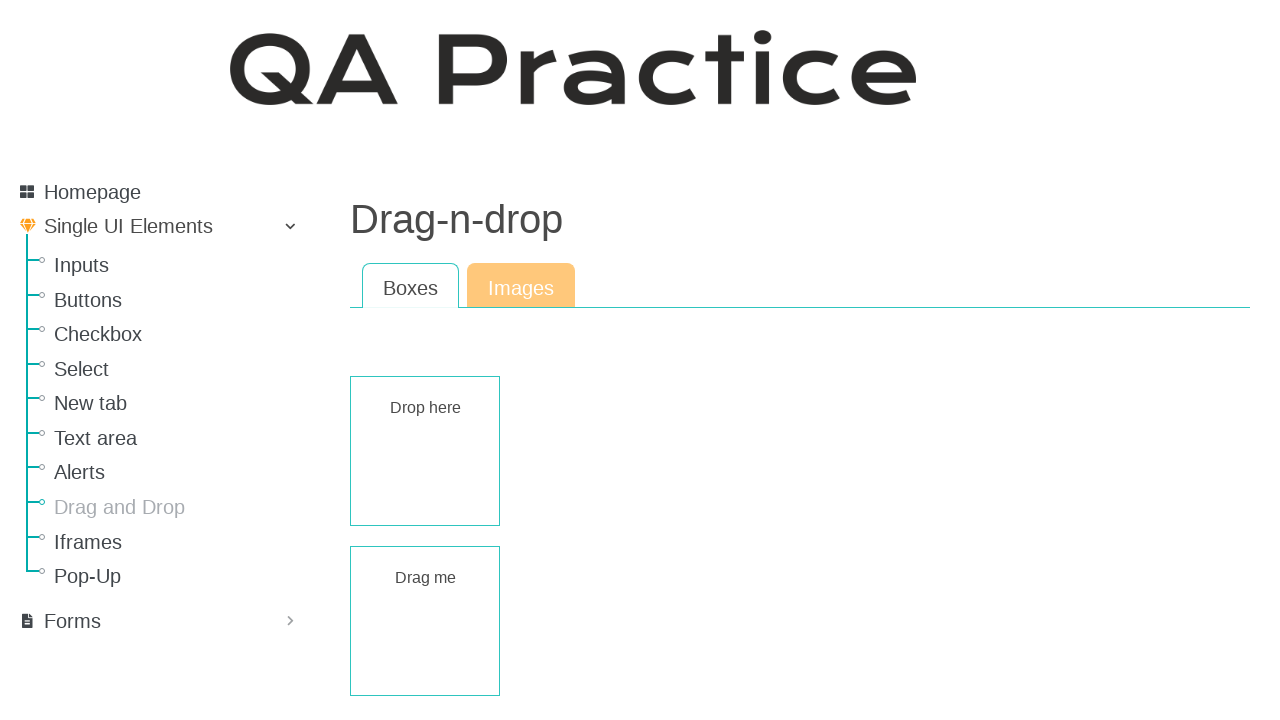

Dragged draggable box element onto droppable box element at (425, 451)
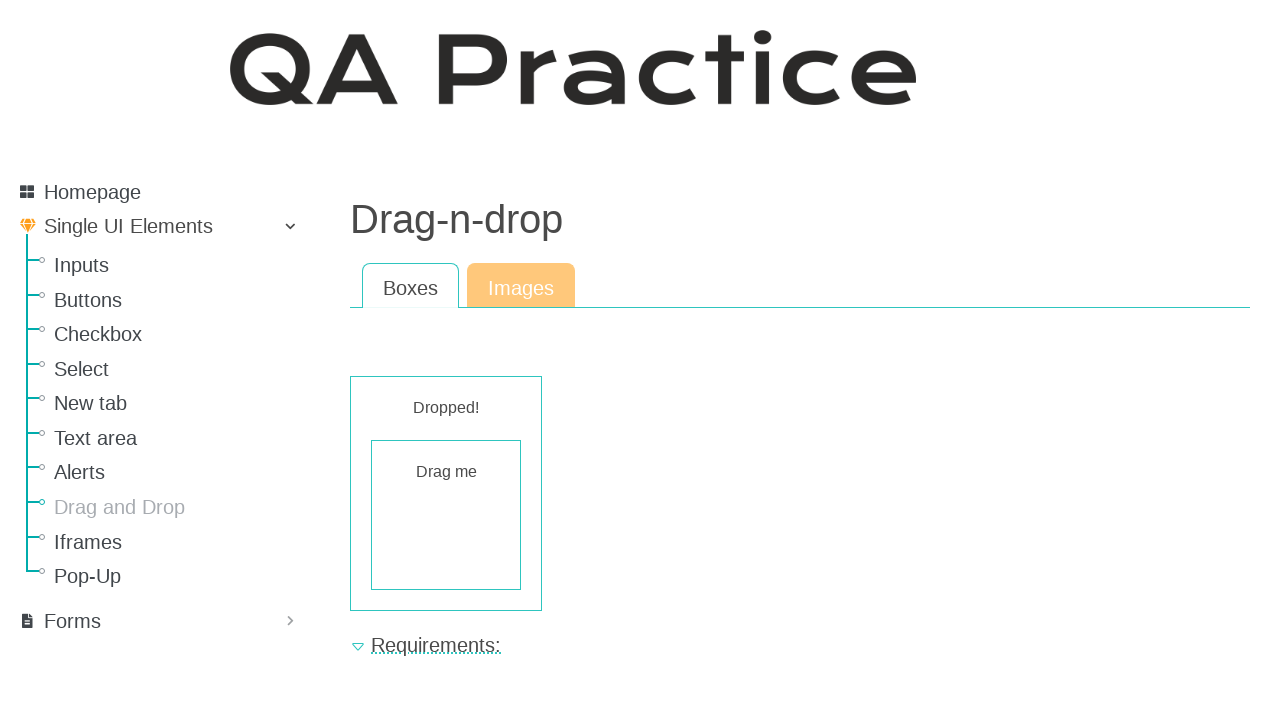

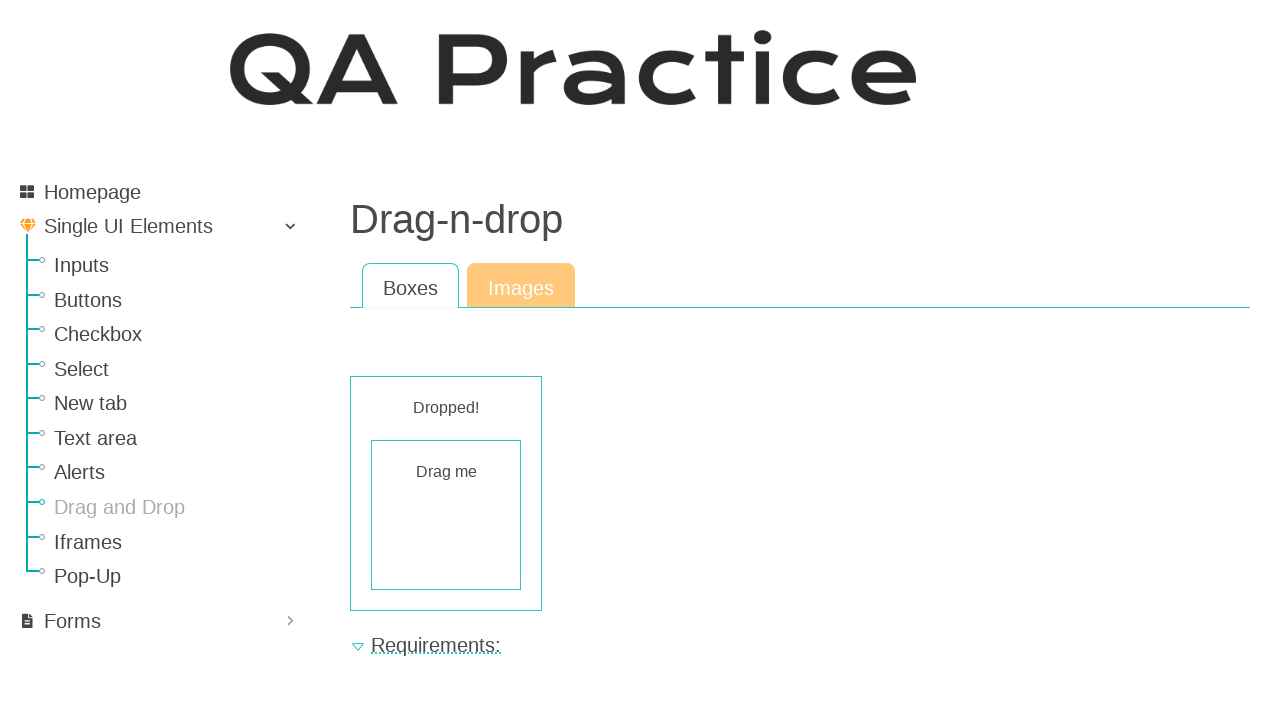